Tests the progress bar widget by clicking the start button, waiting for the progress bar to reach 100%, and verifying completion.

Starting URL: https://demoqa.com/progress-bar

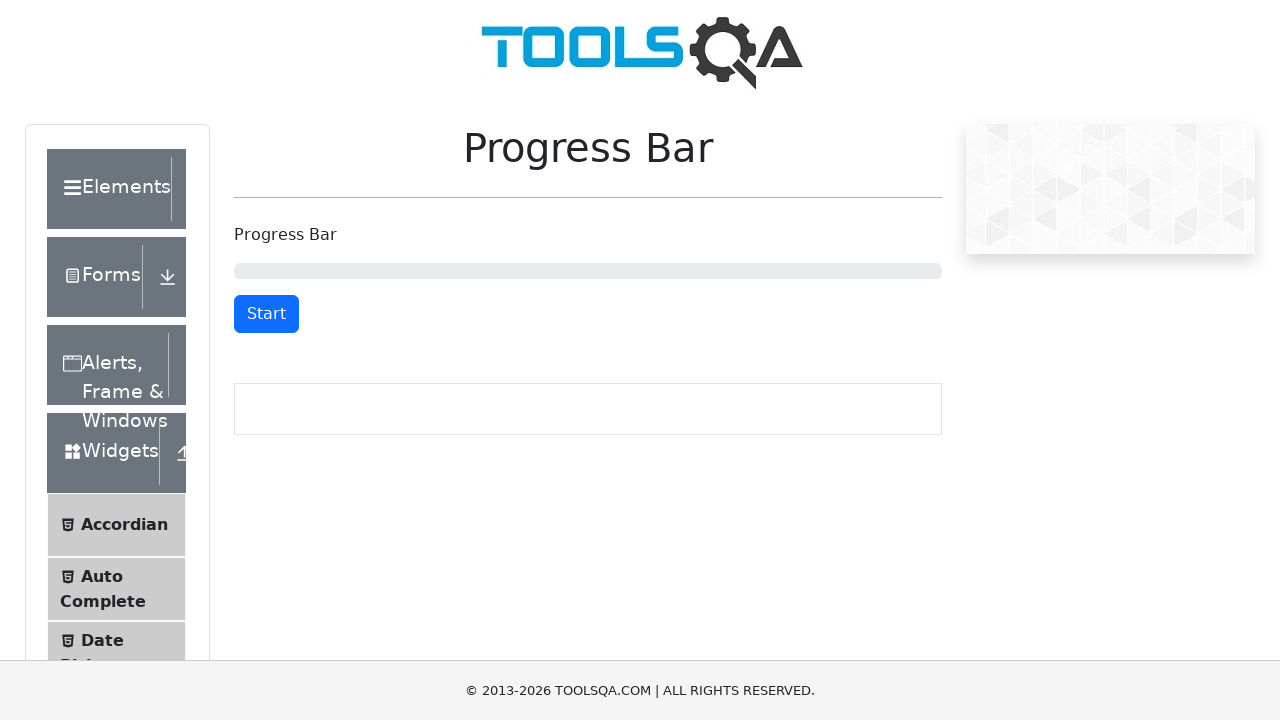

Clicked the Start button to begin progress bar at (266, 314) on #startStopButton
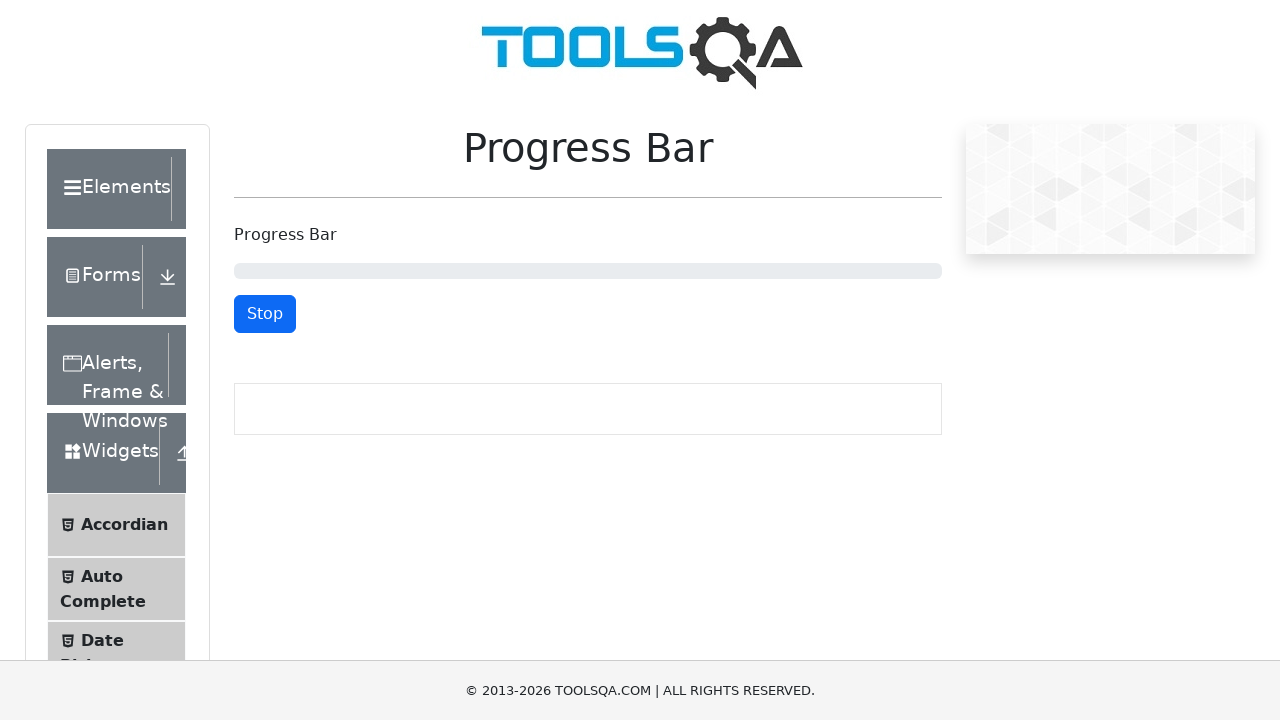

Progress bar reached 100% completion
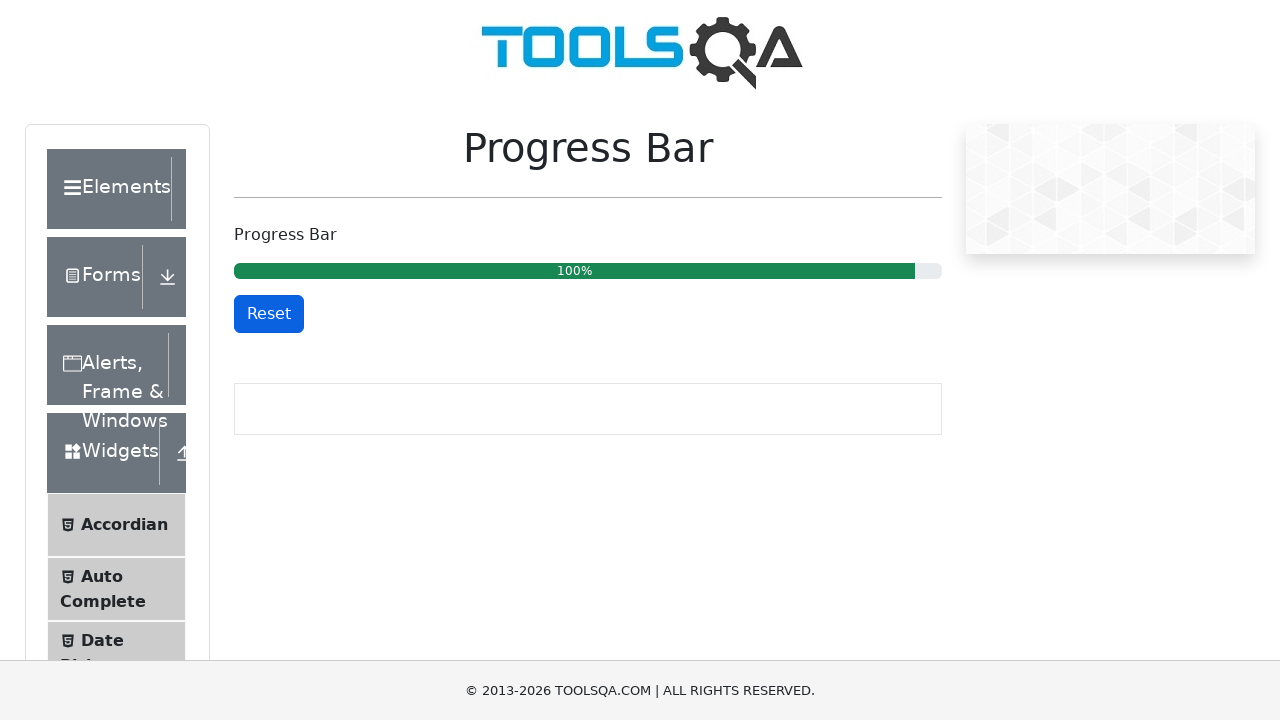

Located progress bar element
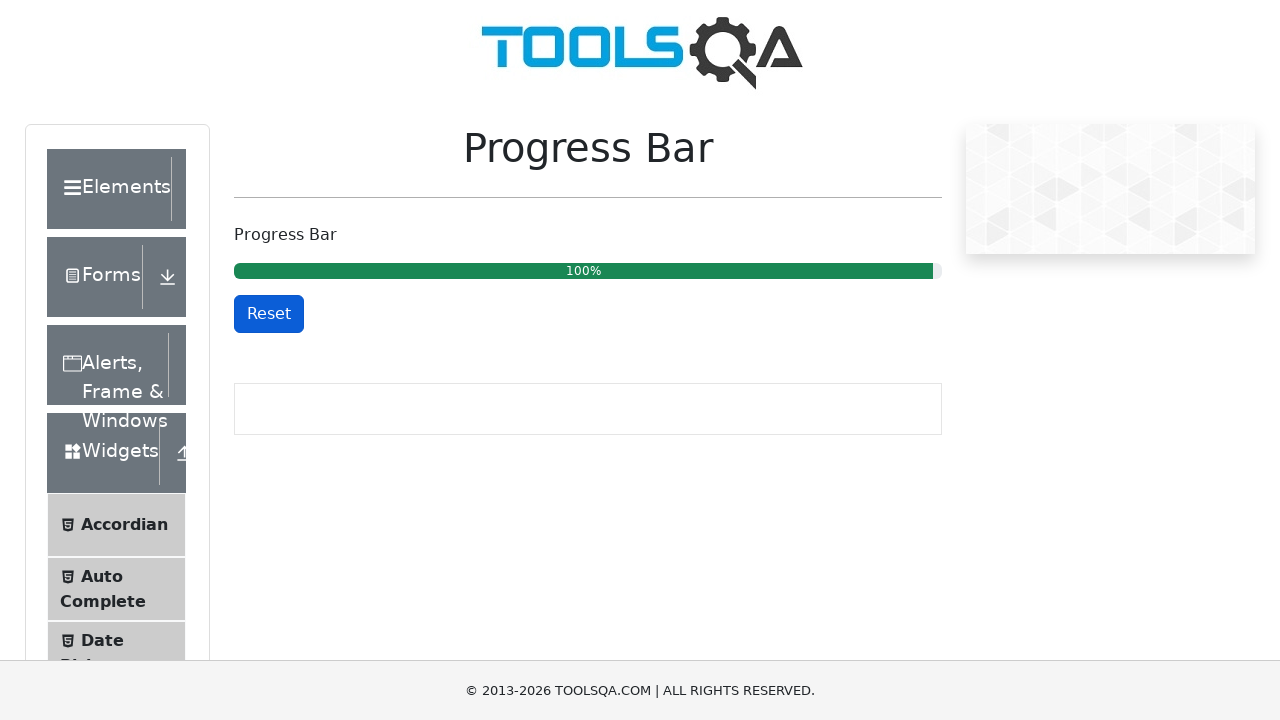

Verified progress bar text displays 100%
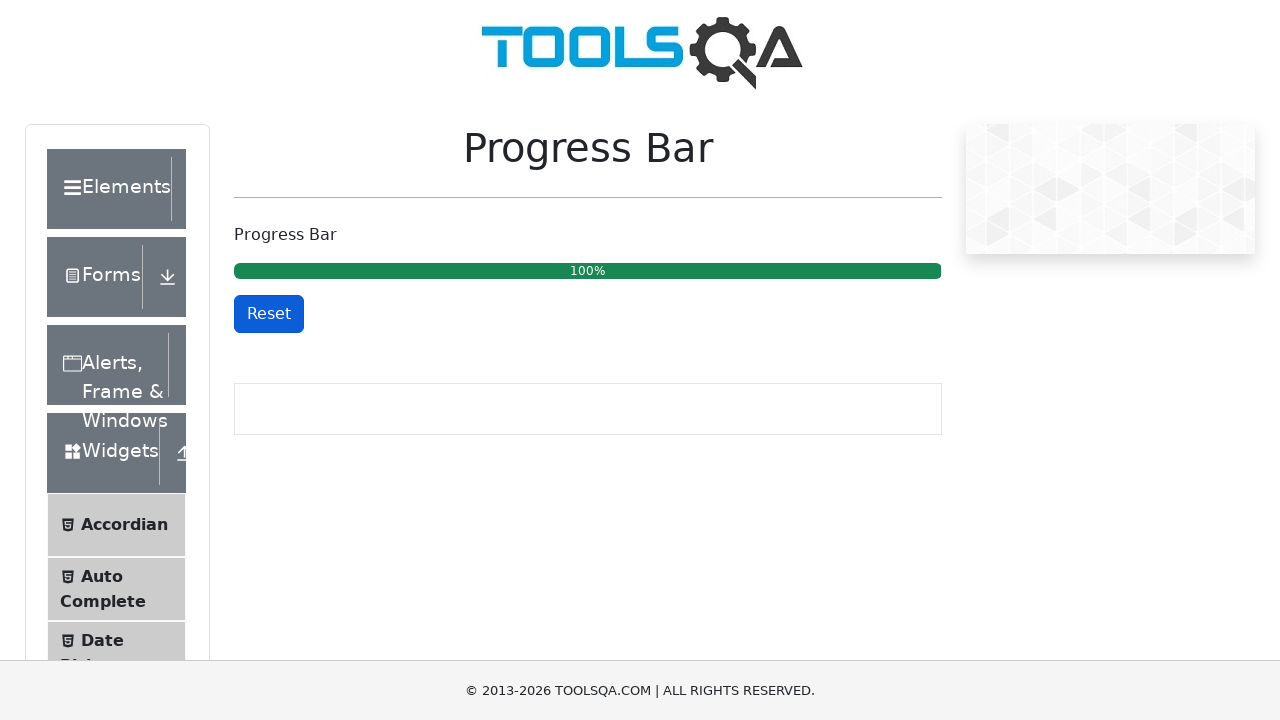

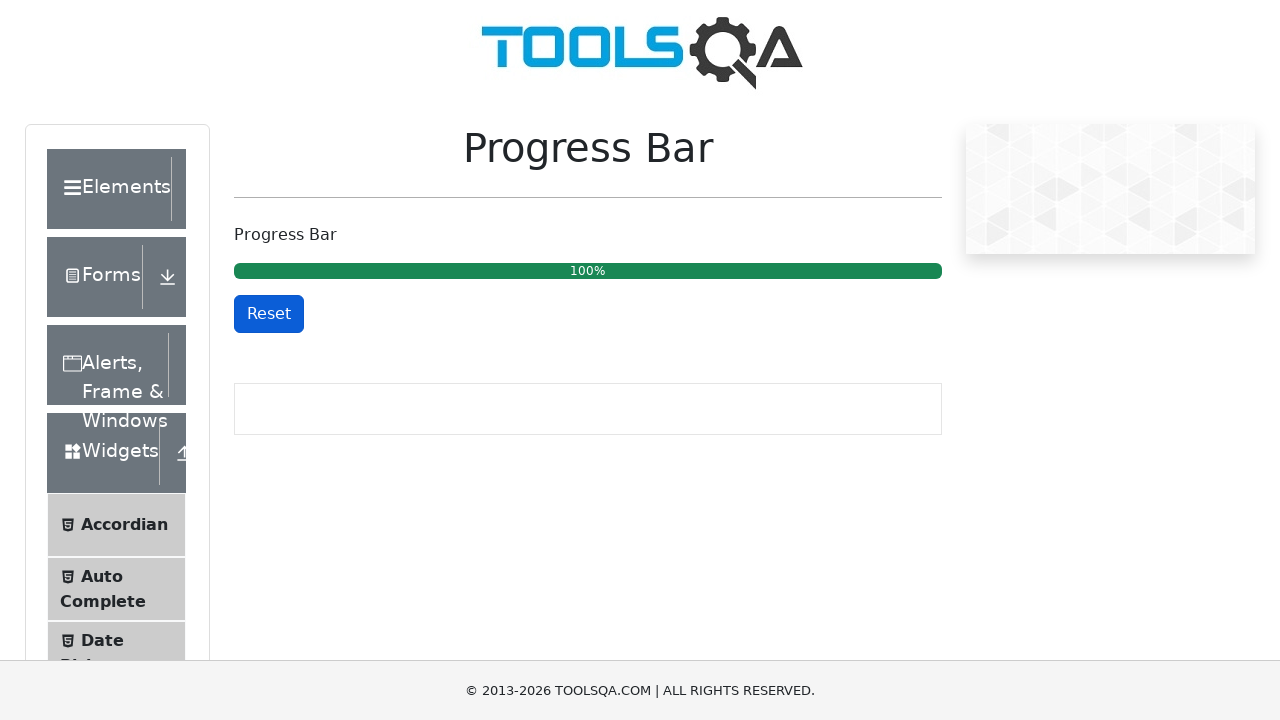